Tests that edits are saved when the input loses focus (blur event)

Starting URL: https://demo.playwright.dev/todomvc

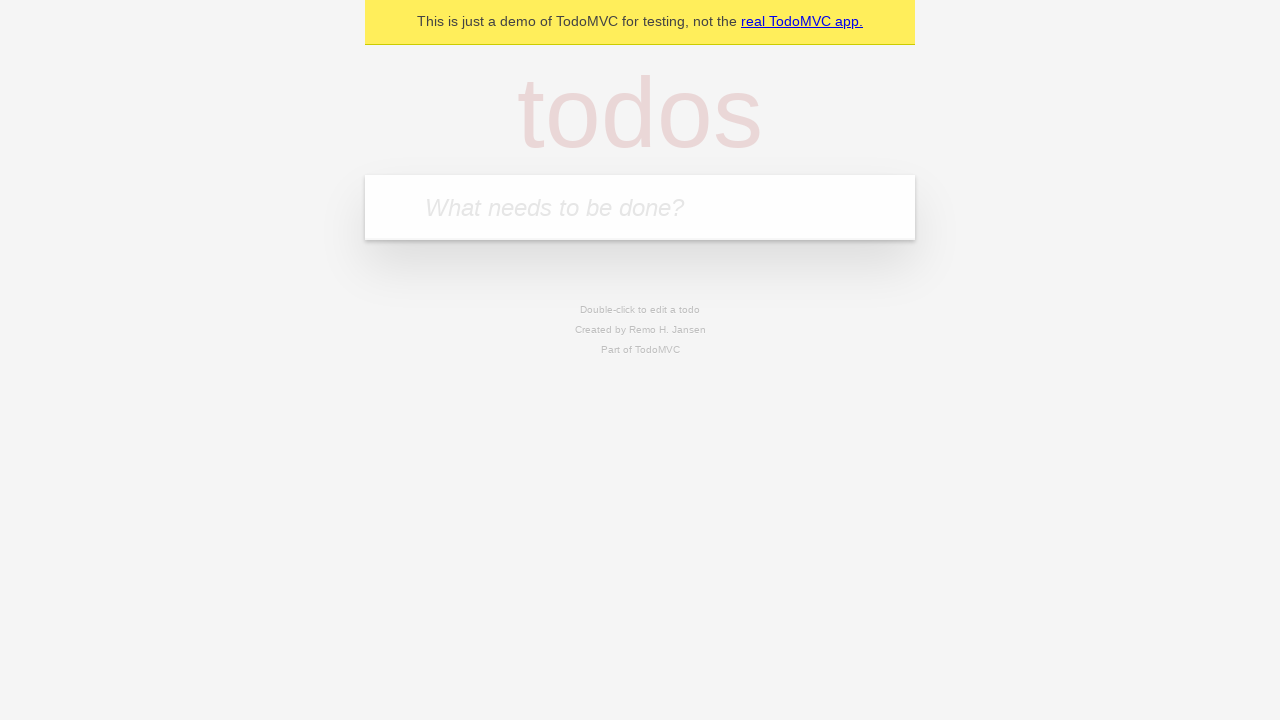

Filled new todo input with 'buy some cheese' on internal:attr=[placeholder="What needs to be done?"i]
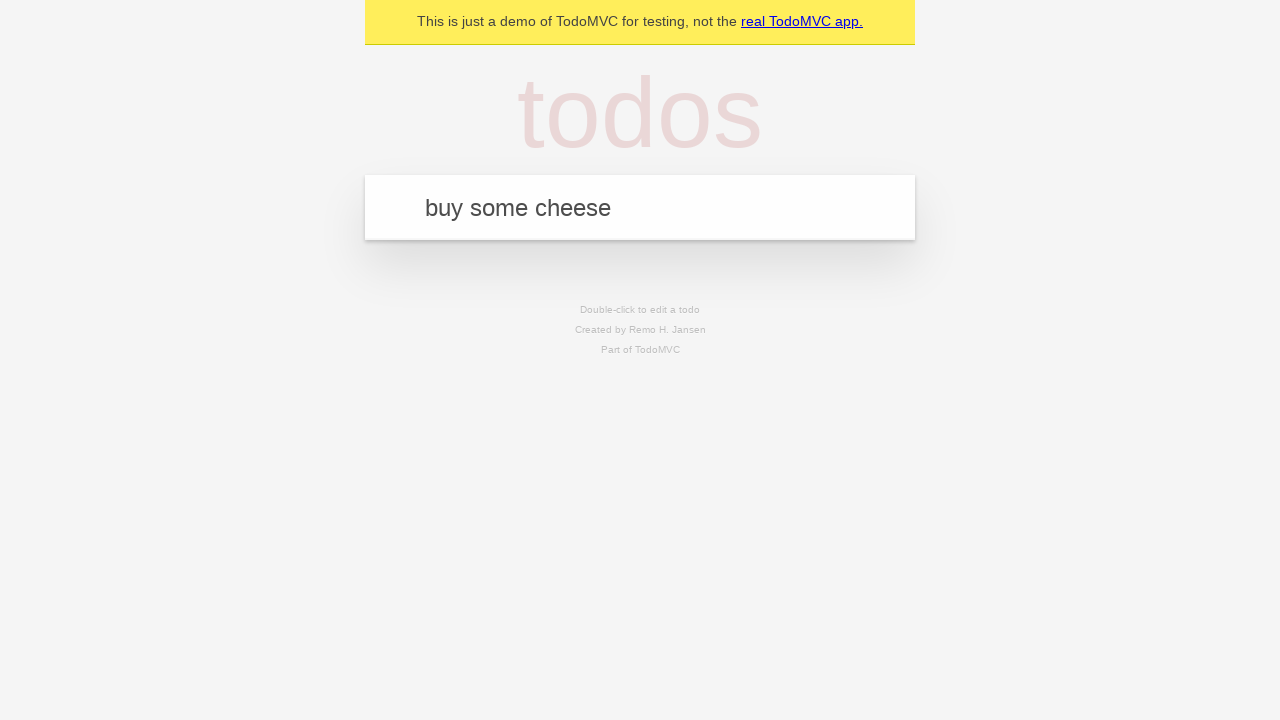

Pressed Enter to create todo 'buy some cheese' on internal:attr=[placeholder="What needs to be done?"i]
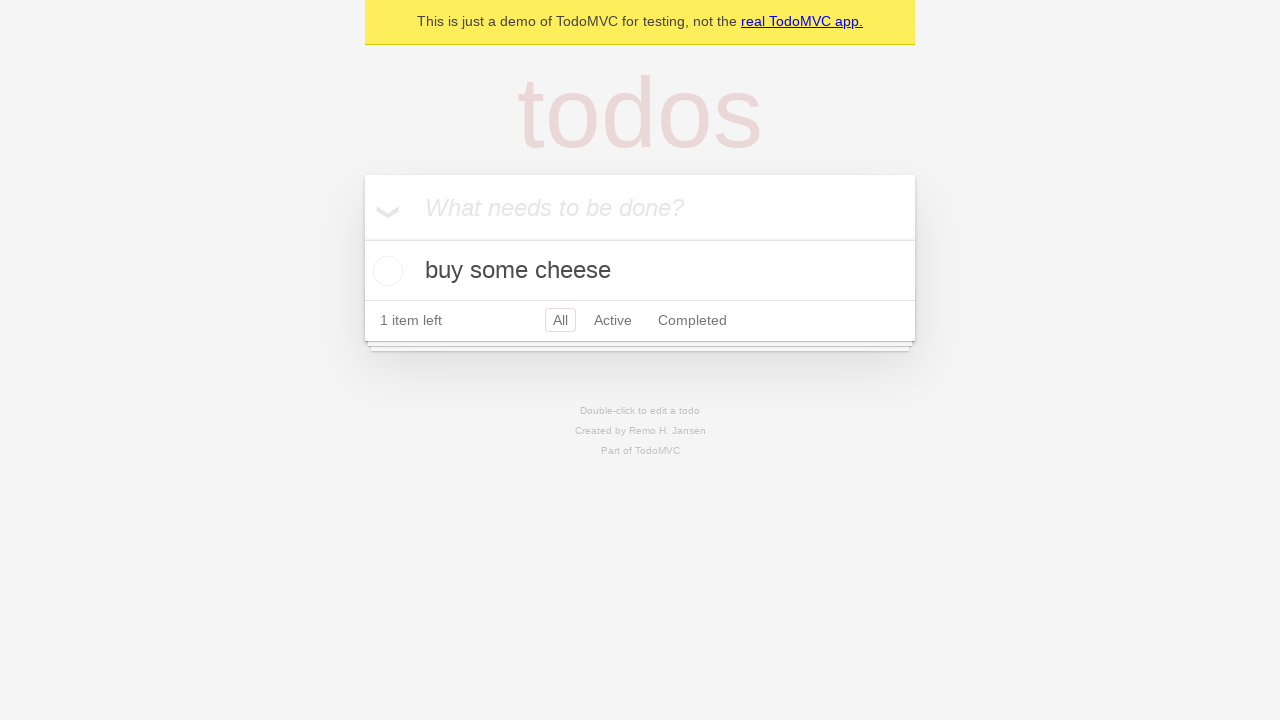

Filled new todo input with 'feed the cat' on internal:attr=[placeholder="What needs to be done?"i]
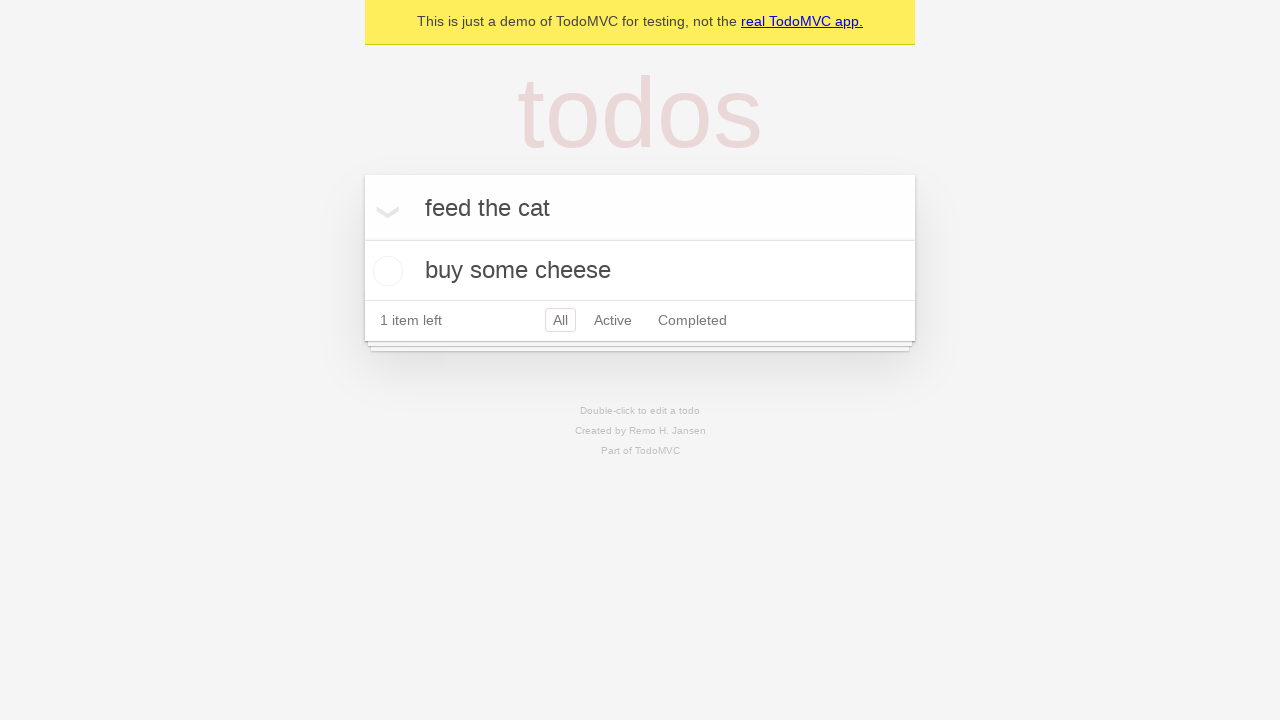

Pressed Enter to create todo 'feed the cat' on internal:attr=[placeholder="What needs to be done?"i]
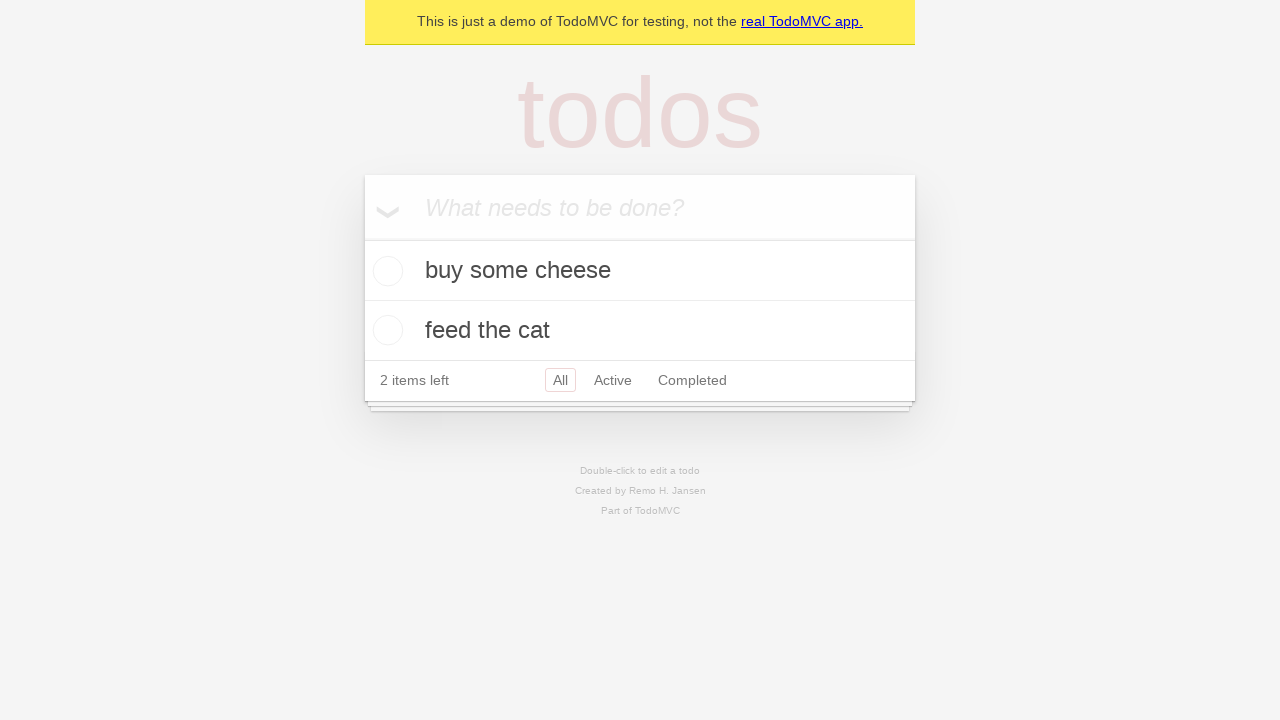

Filled new todo input with 'book a doctors appointment' on internal:attr=[placeholder="What needs to be done?"i]
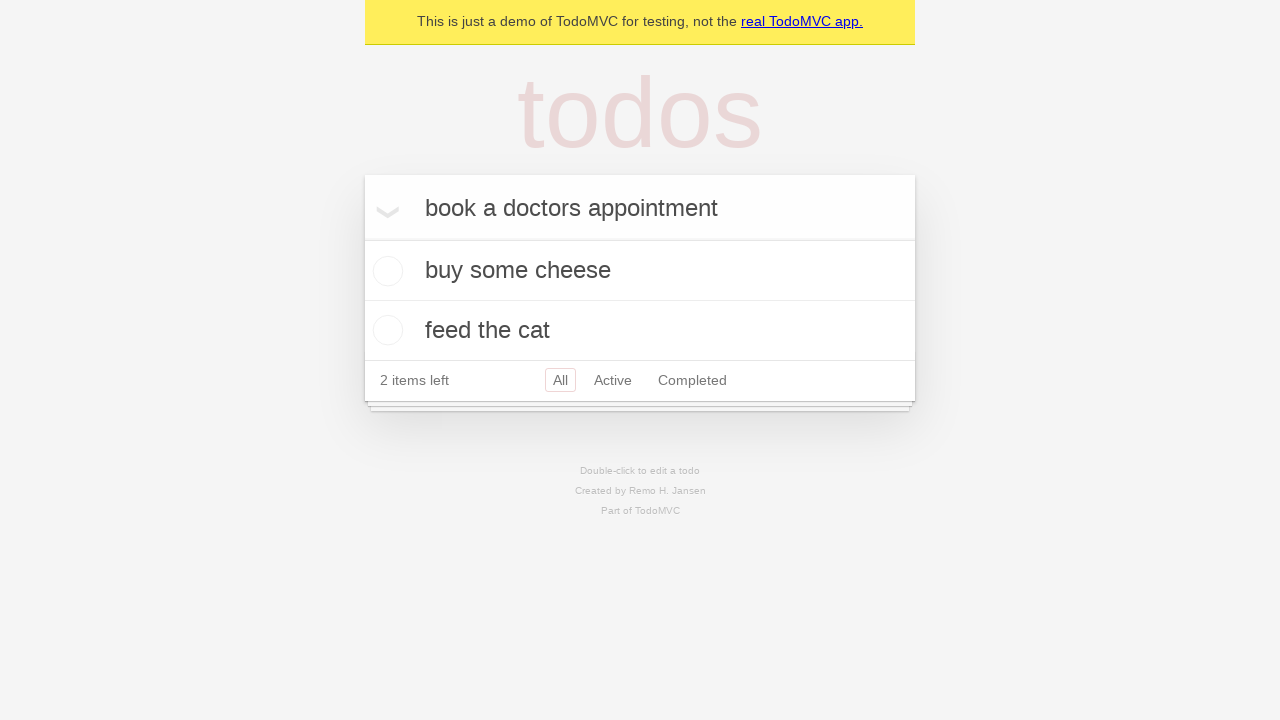

Pressed Enter to create todo 'book a doctors appointment' on internal:attr=[placeholder="What needs to be done?"i]
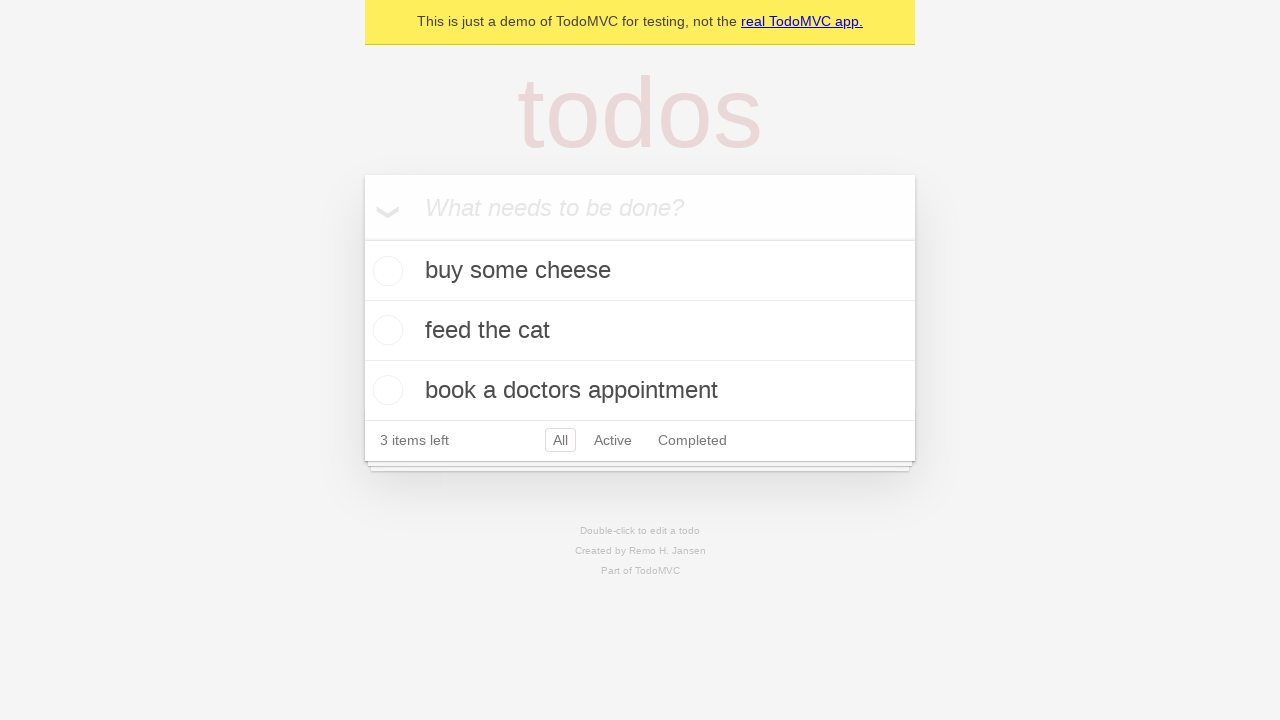

Double-clicked second todo item to enter edit mode at (640, 331) on internal:testid=[data-testid="todo-item"s] >> nth=1
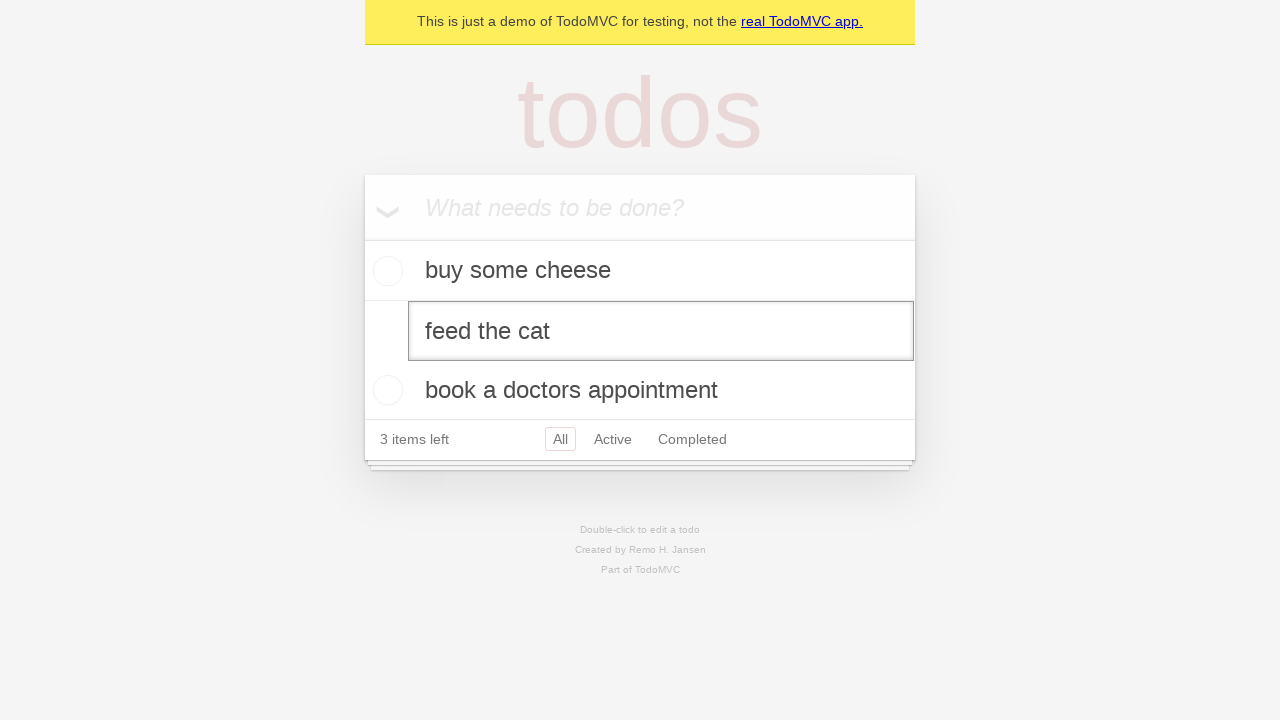

Filled edit input with new text 'buy some sausages' on internal:testid=[data-testid="todo-item"s] >> nth=1 >> internal:role=textbox[nam
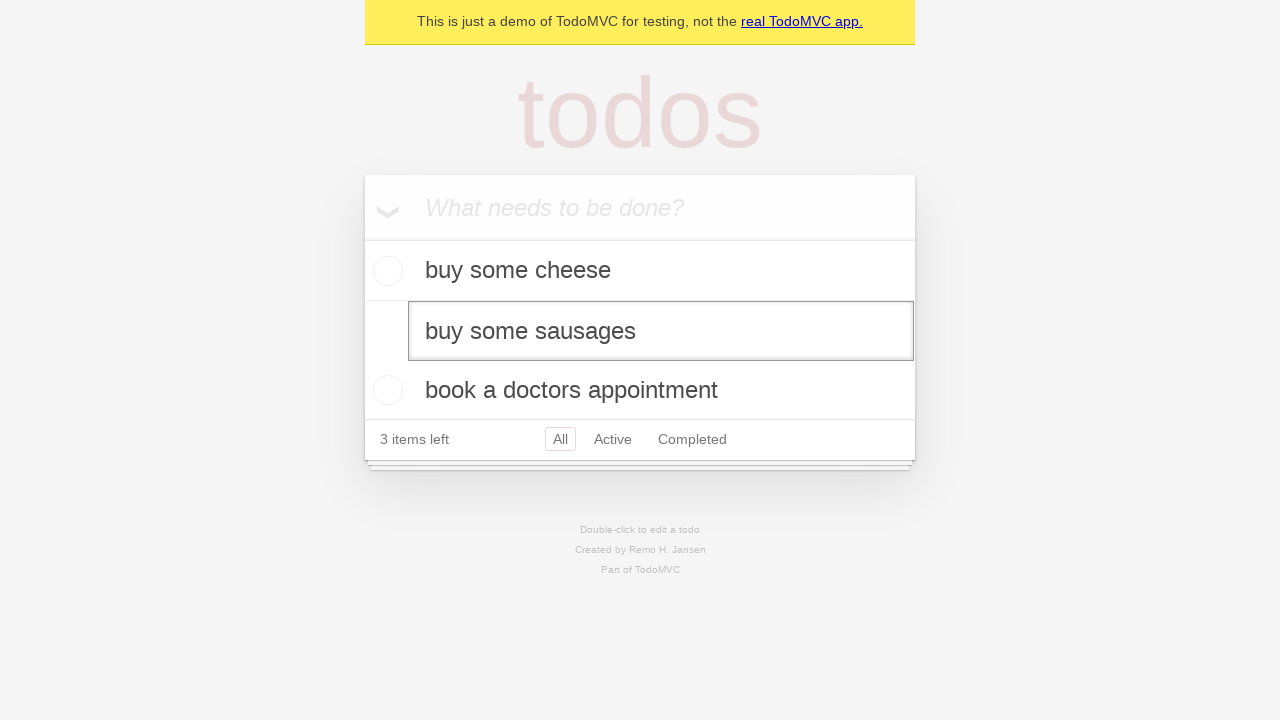

Dispatched blur event to trigger save on edit input
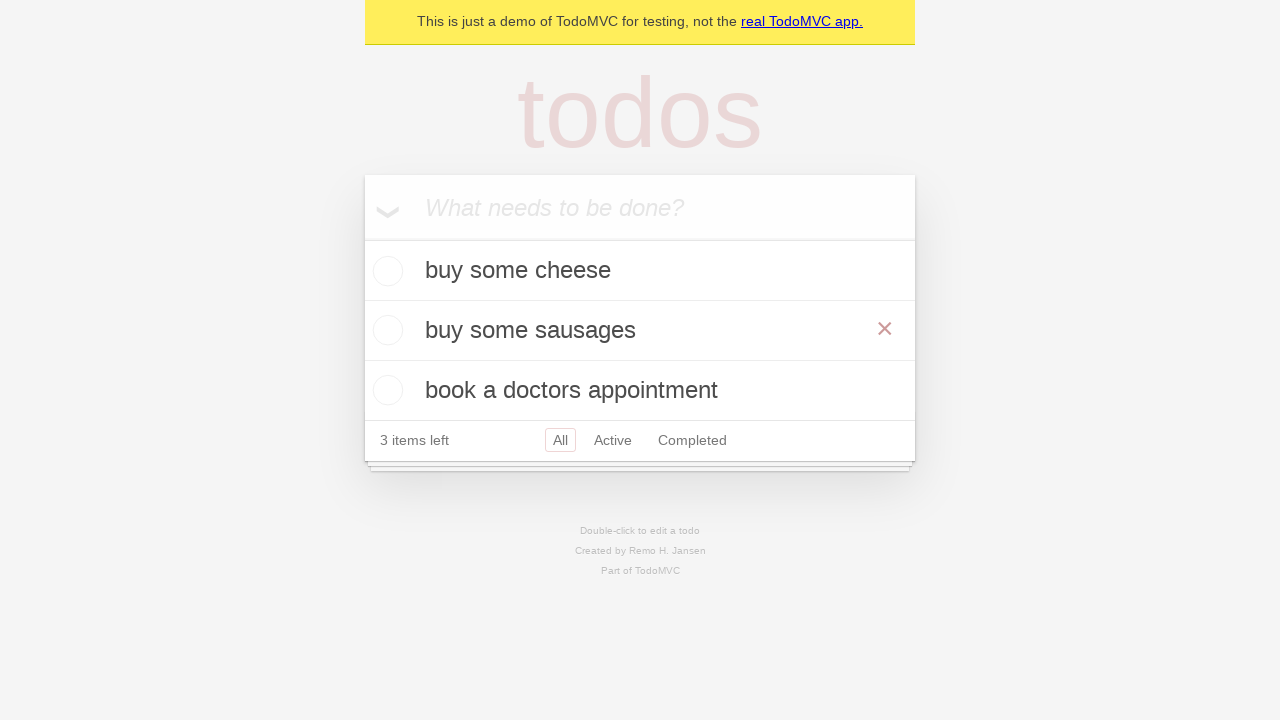

Waited 500ms for edit to complete
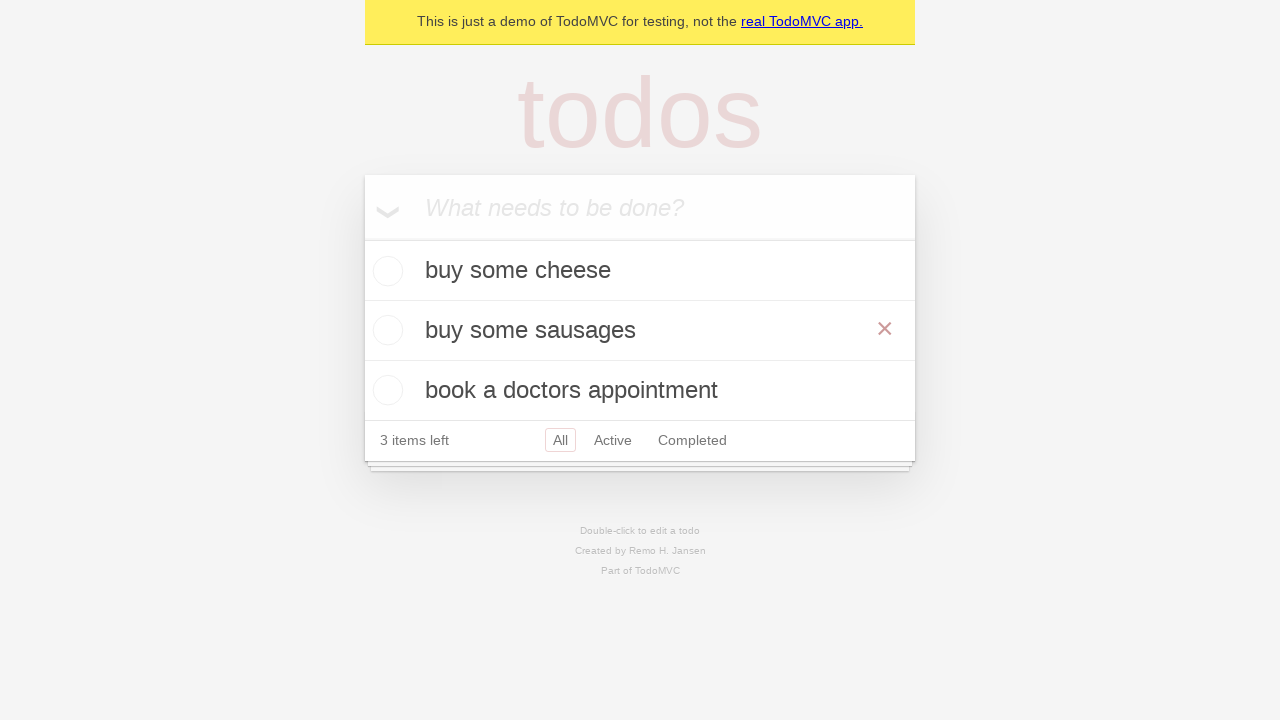

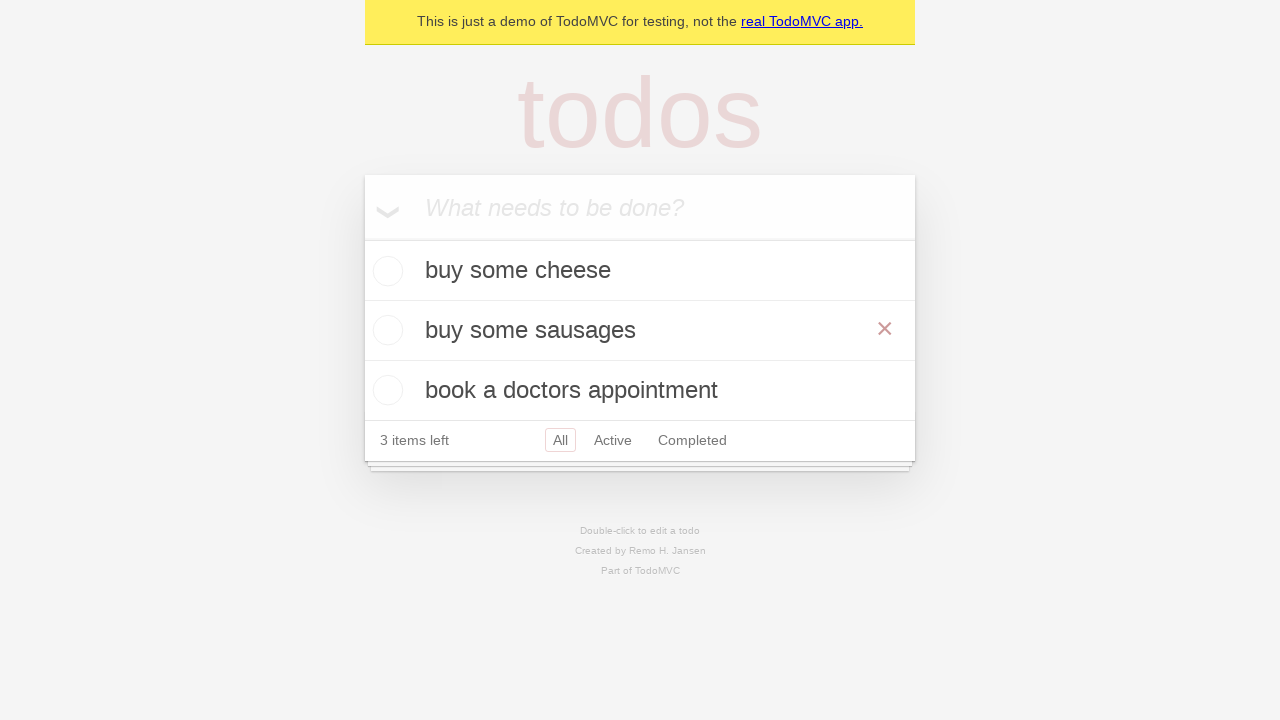